Tests the furniture category filter functionality by navigating to the Furniture section, applying a price range filter (40-200), verifying products are found, clicking the first product, and verifying the product price falls within the filtered range.

Starting URL: https://www.testotomasyonu.com/

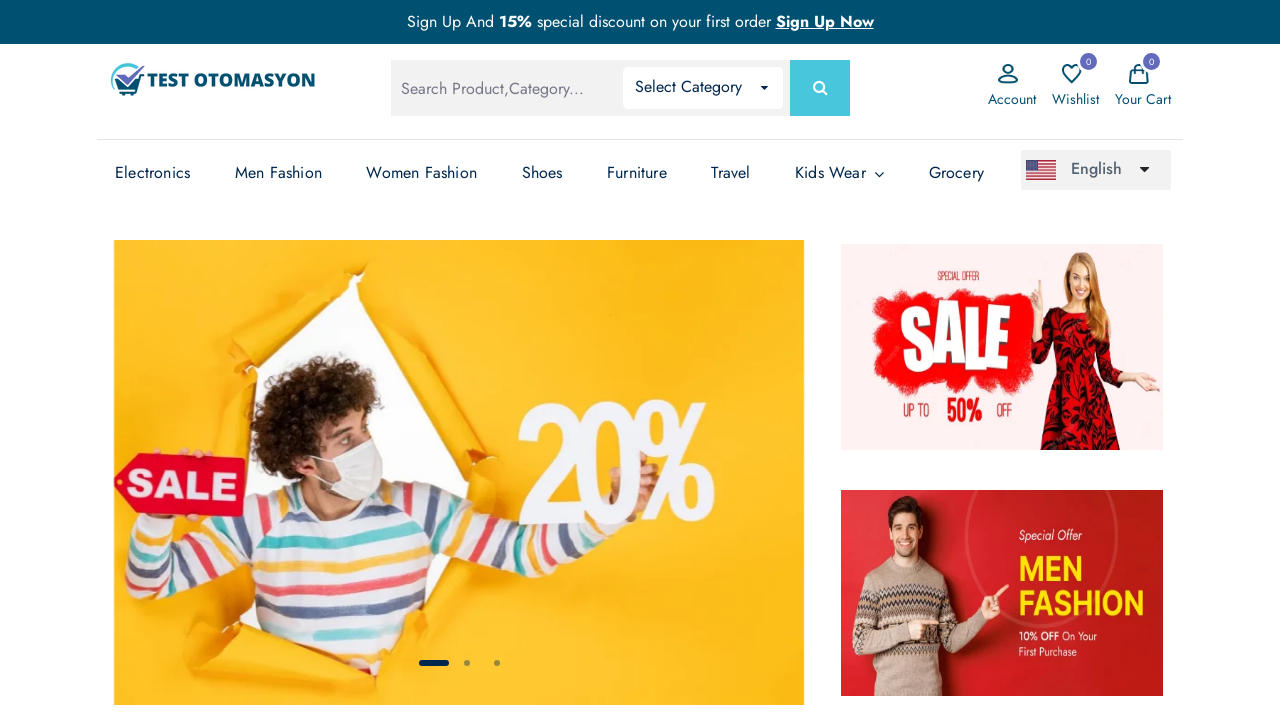

Reloaded the page
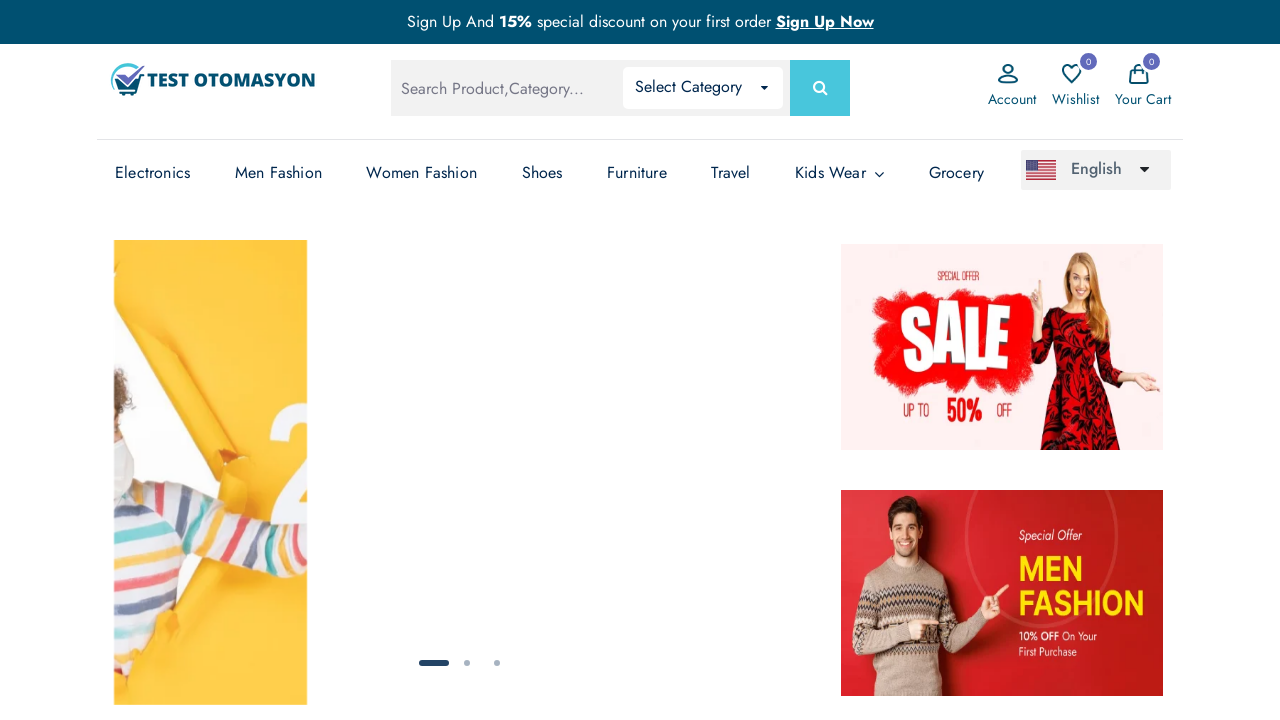

Clicked on Furniture category link at (637, 173) on (//a[text()='Furniture'])[3]
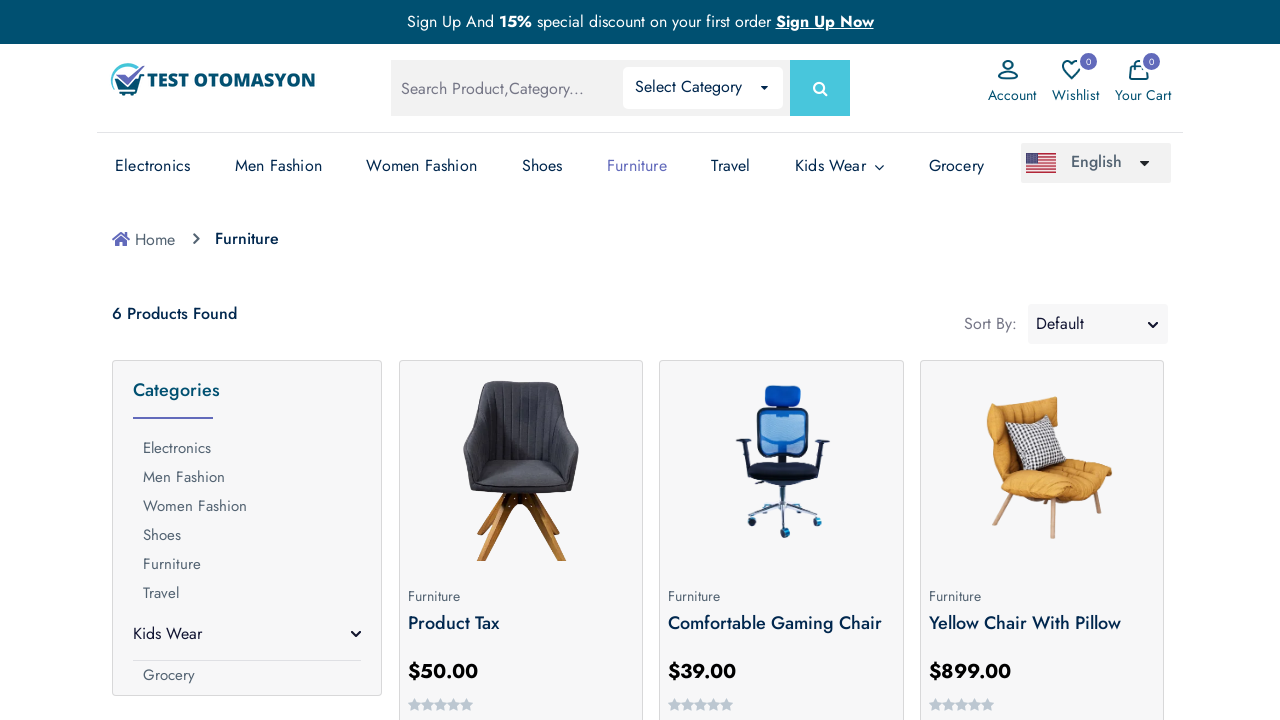

Cleared minimum price input field on input[name='min']
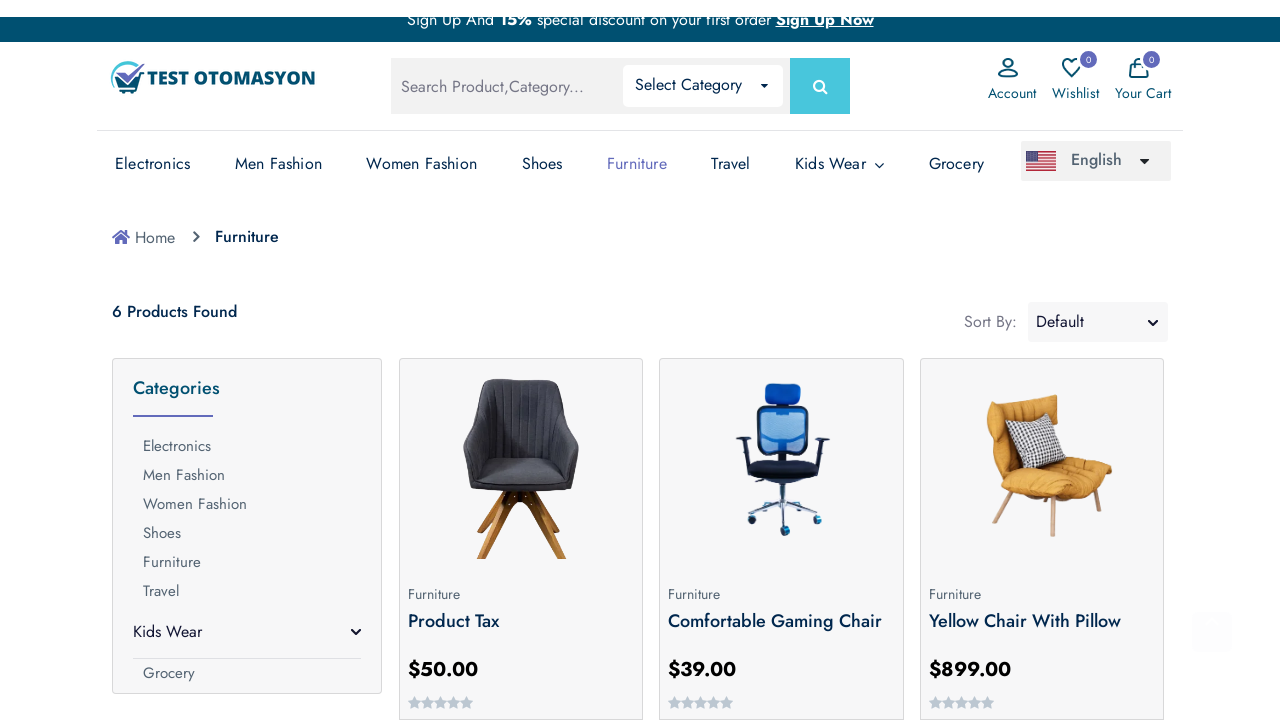

Entered minimum price value of 40 on input[name='min']
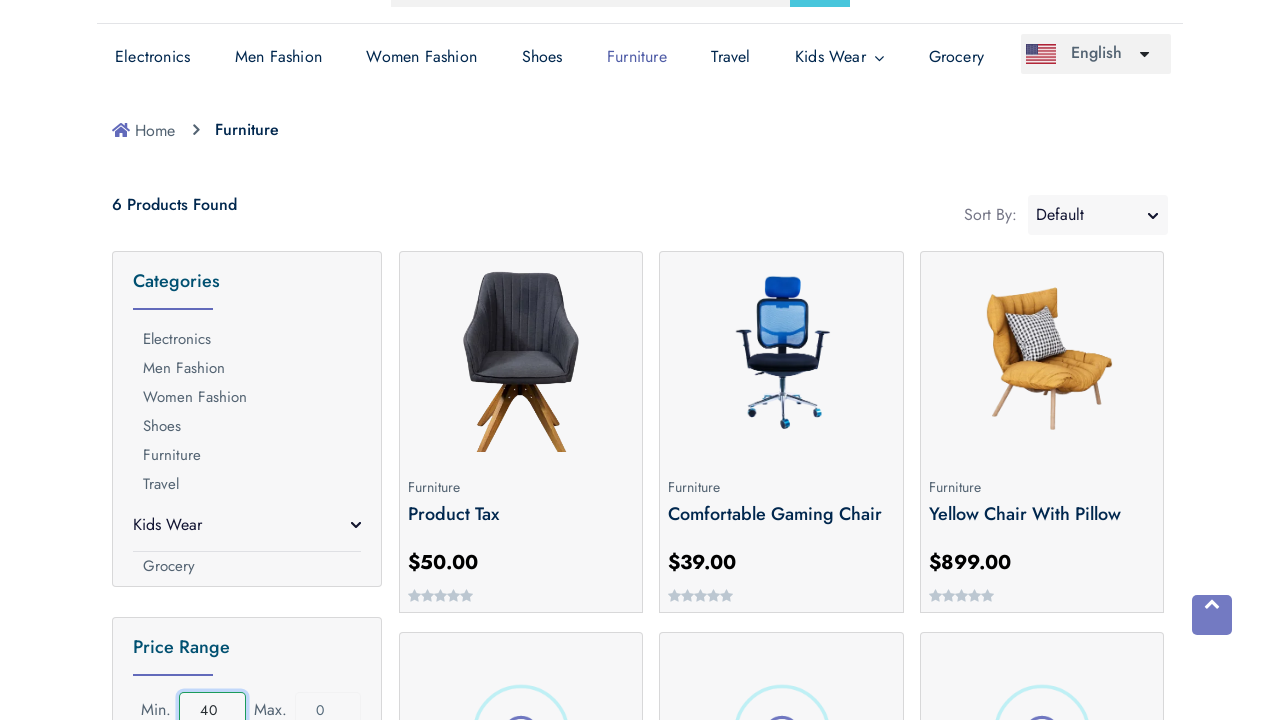

Cleared maximum price input field on input[name='max']
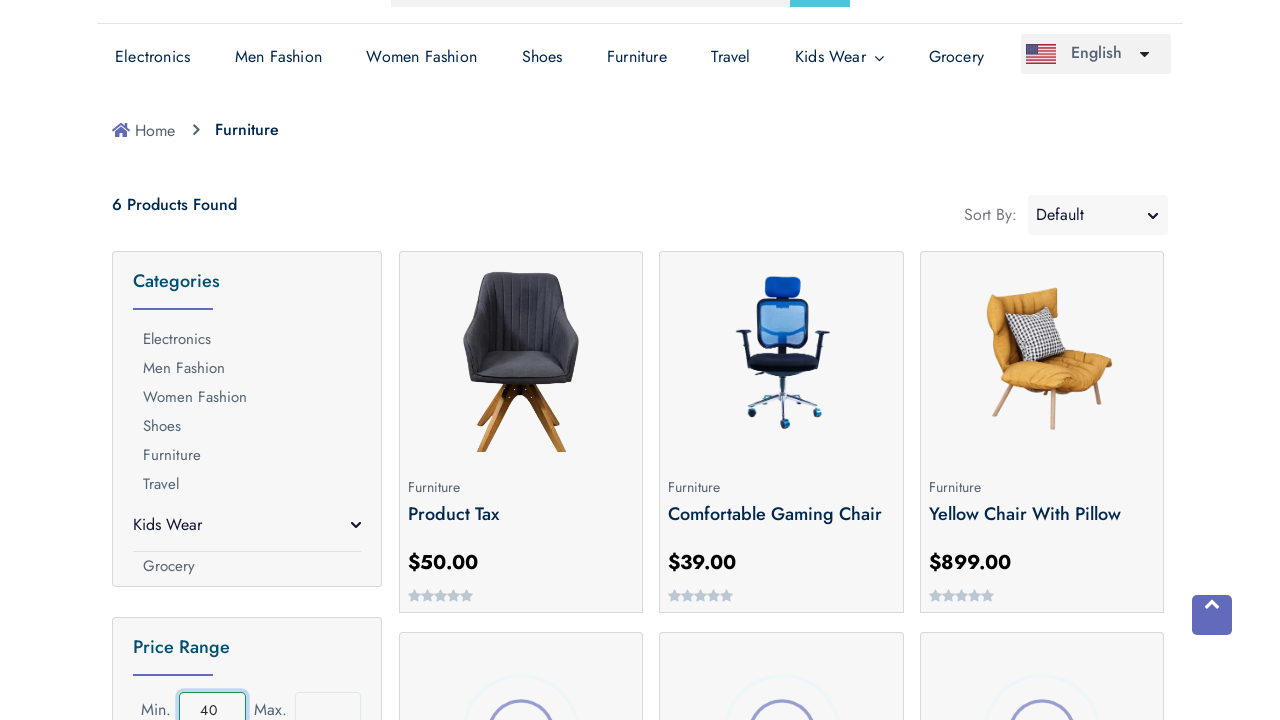

Entered maximum price value of 200 on input[name='max']
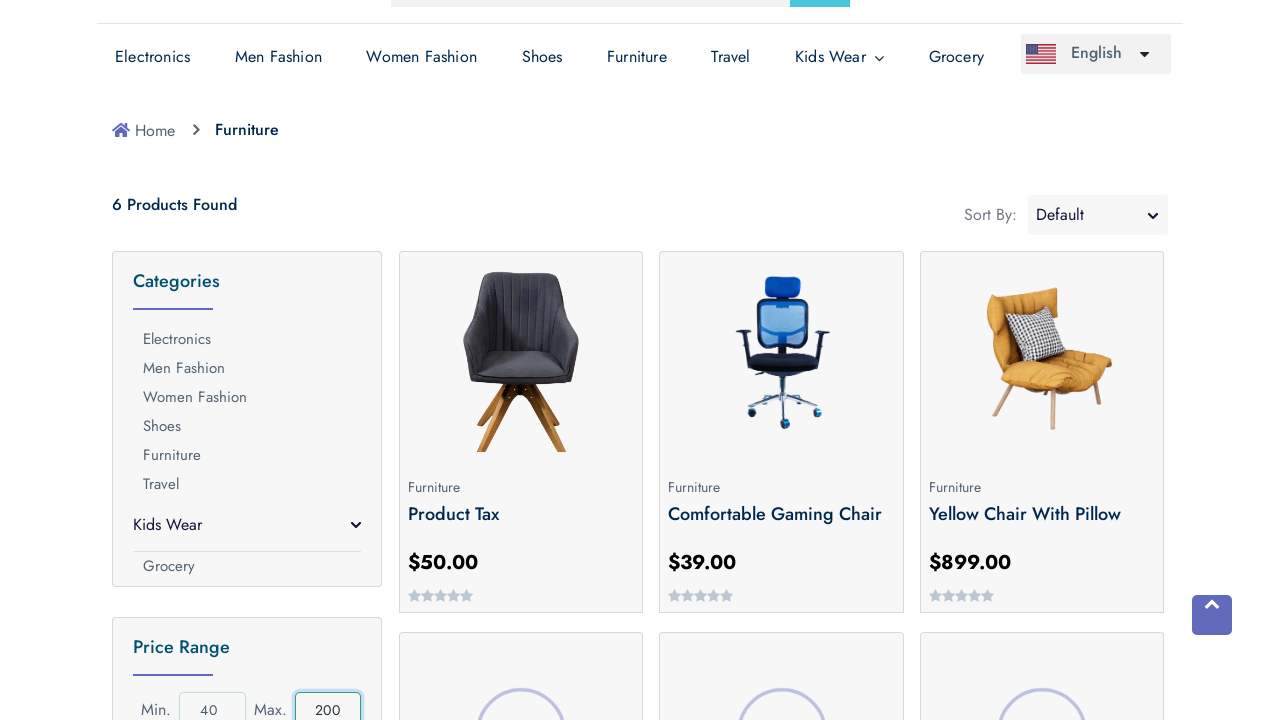

Scrolled down to see filter button
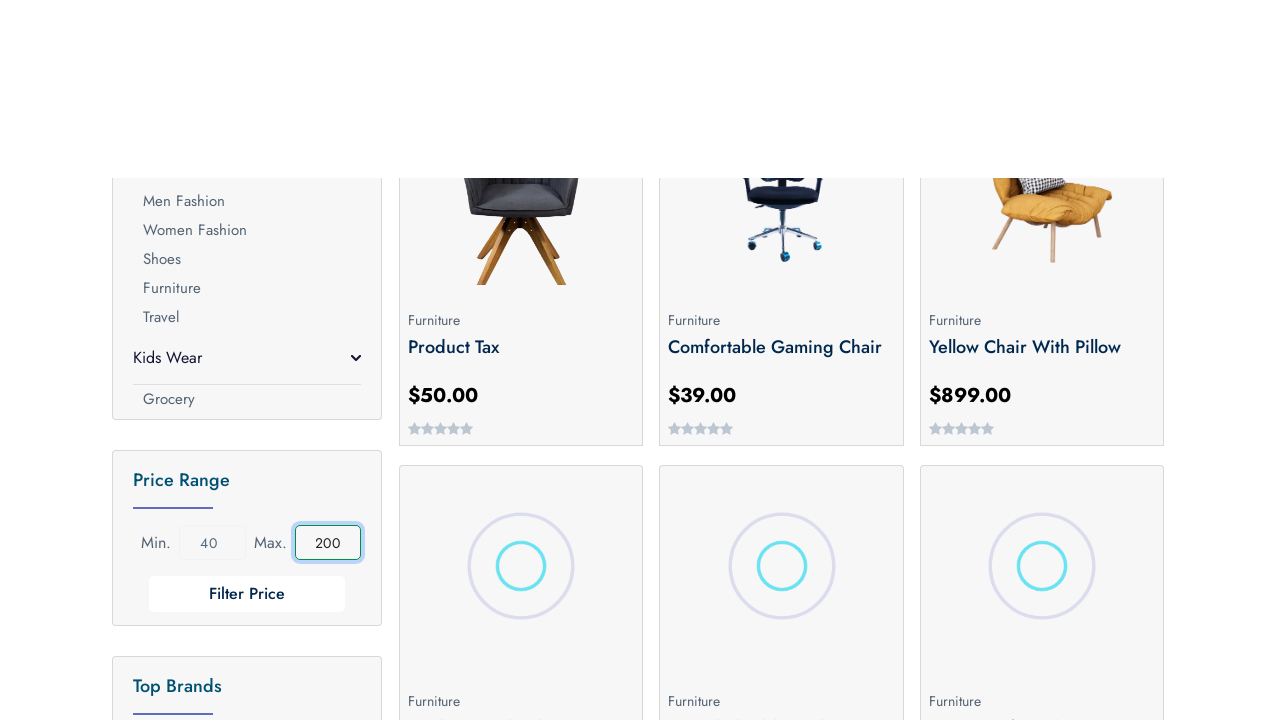

Waited for 1 second for page to stabilize
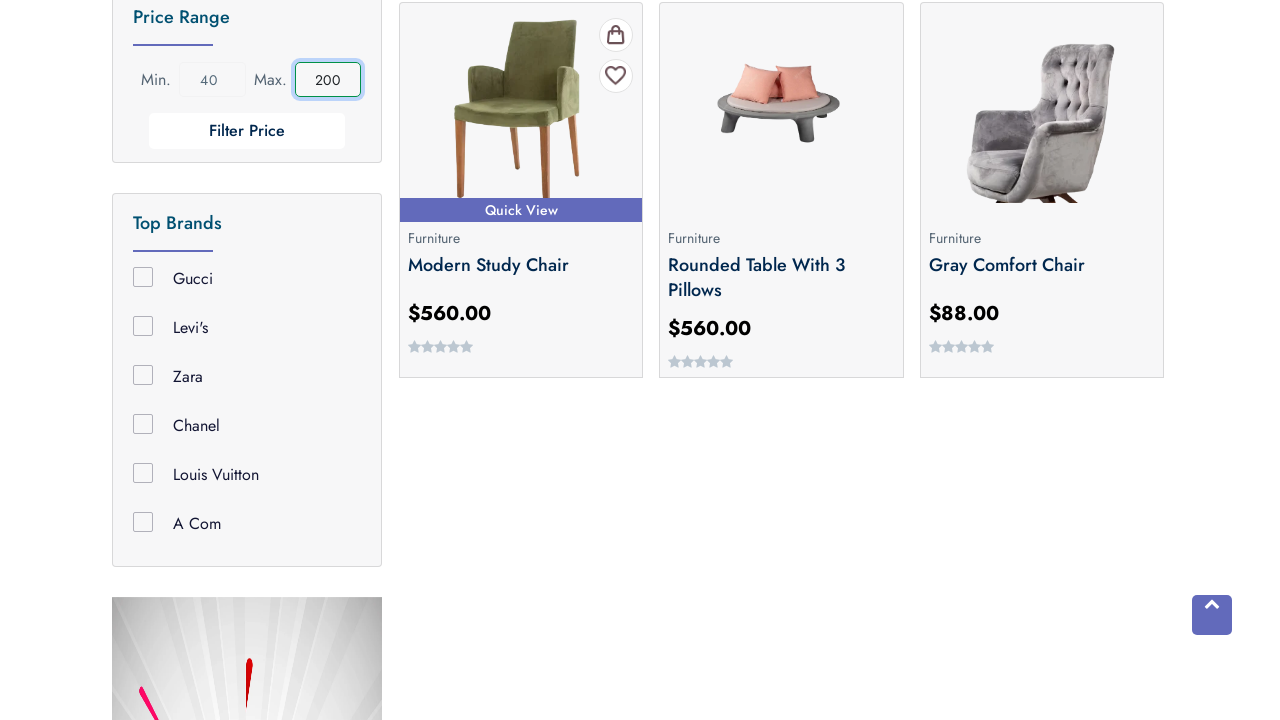

Clicked Filter Price button to apply price range filter (40-200) at (247, 131) on xpath=//button[text()='Filter Price']
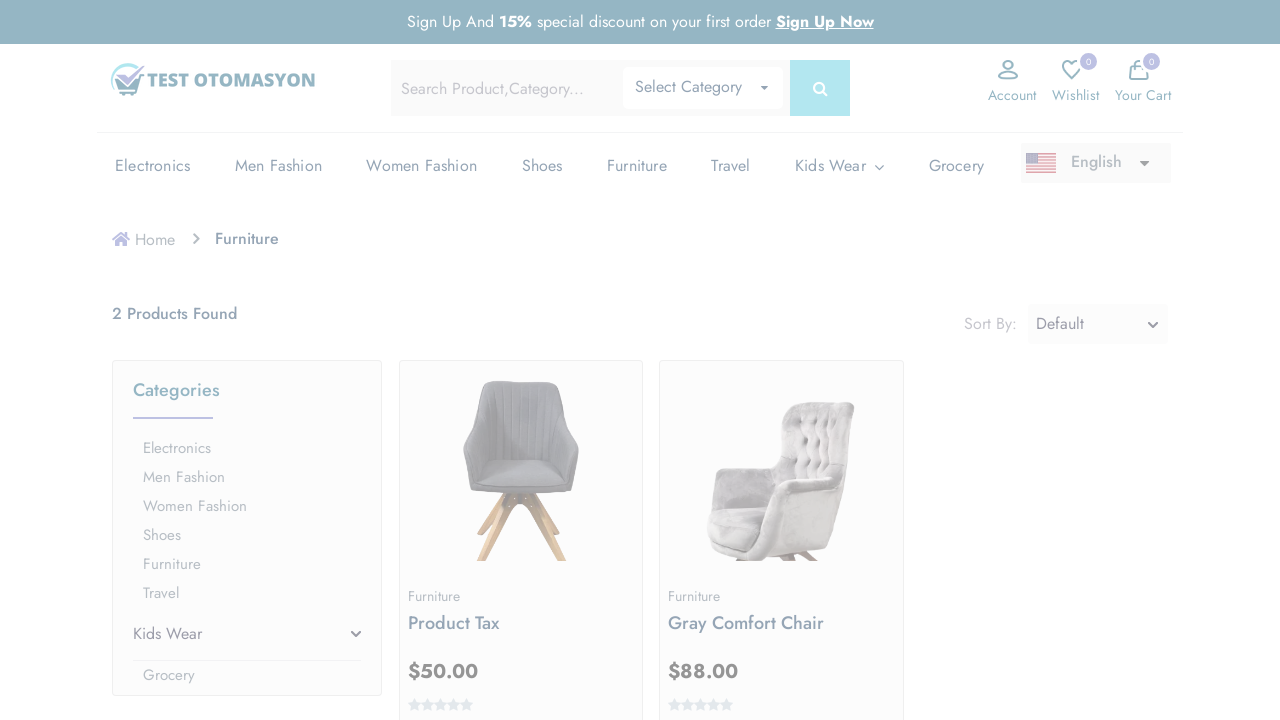

Product results loaded after applying price filter
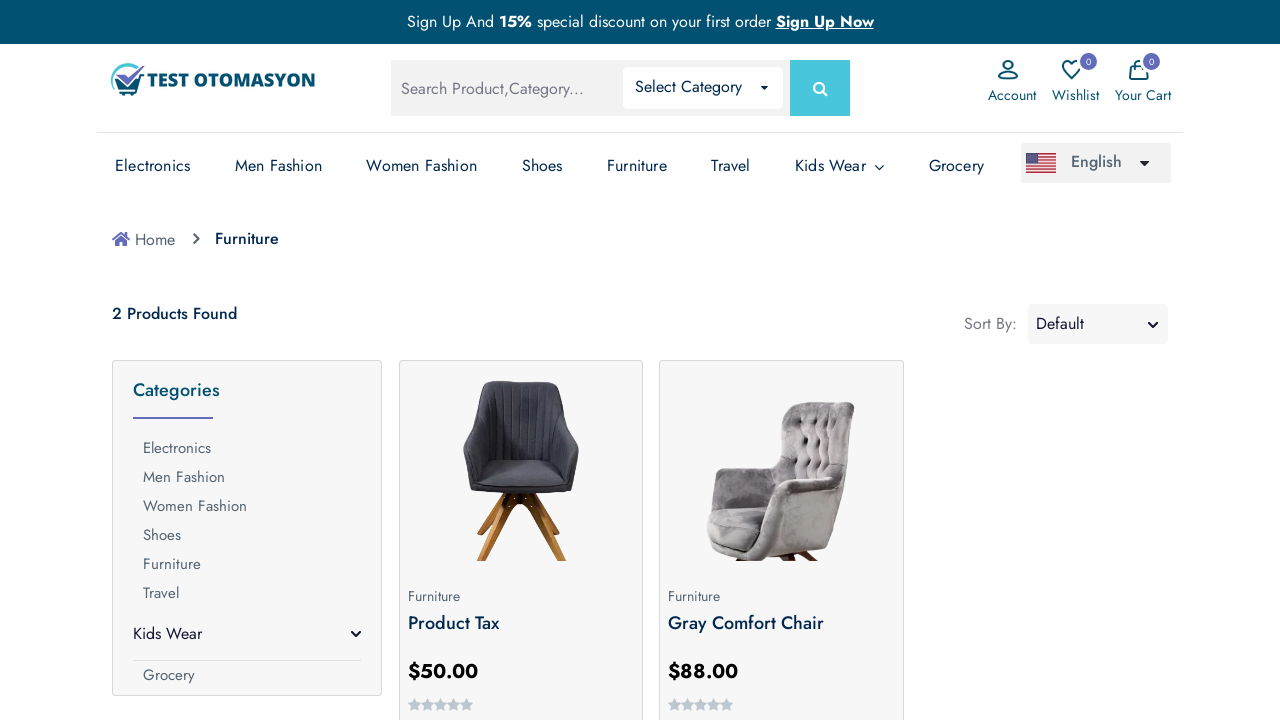

Clicked on the first product from filtered results at (521, 540) on xpath=//*[@*='product-box mb-2 pb-1'] >> nth=0
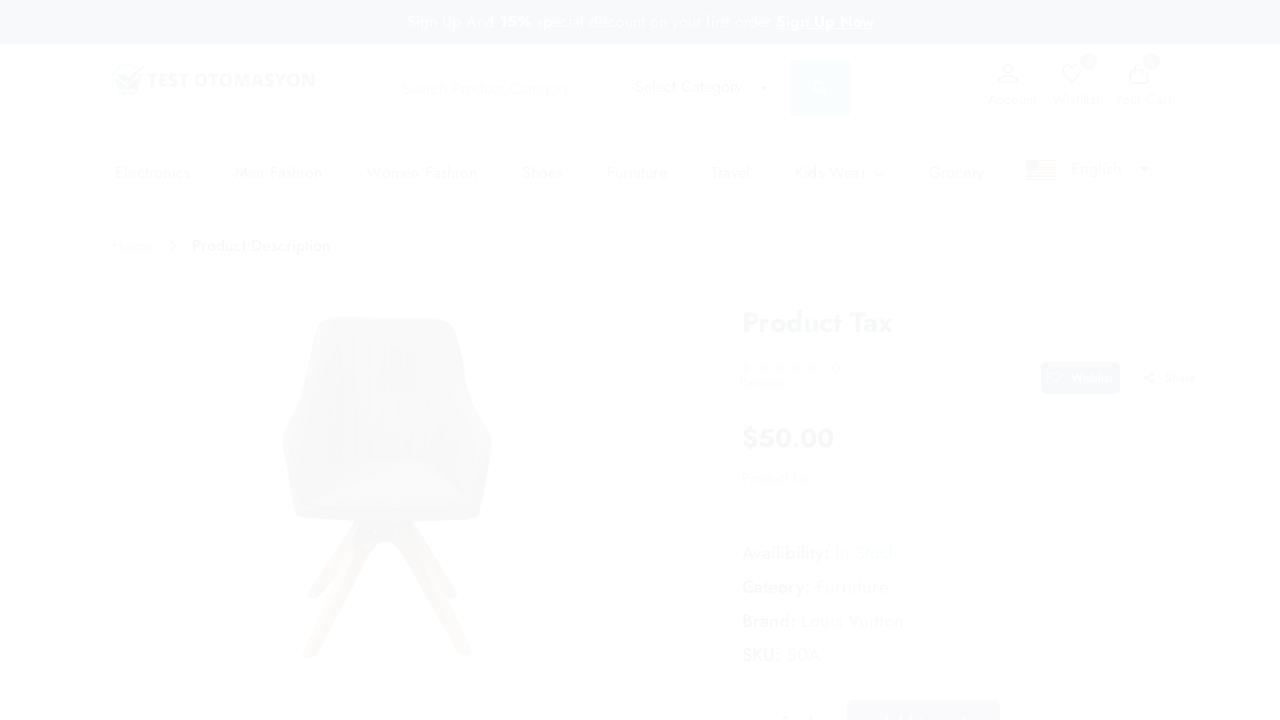

Product price element is visible, confirming product price falls within filtered range (40-200)
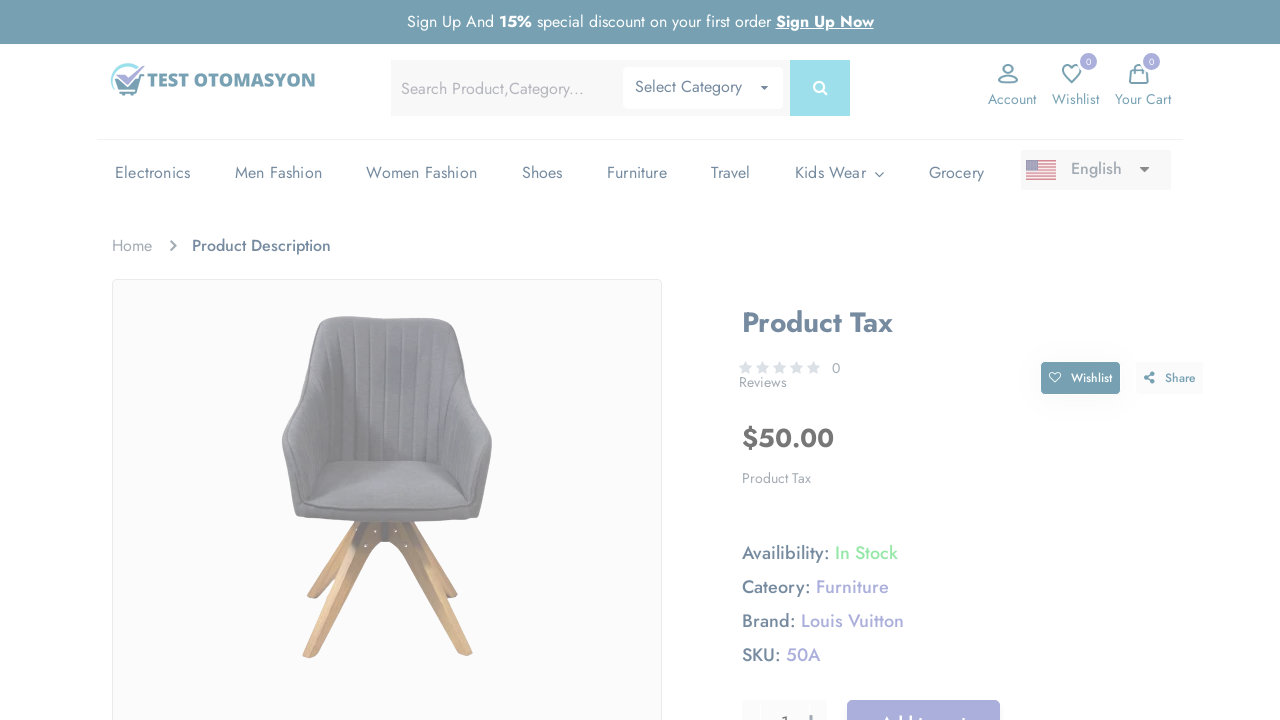

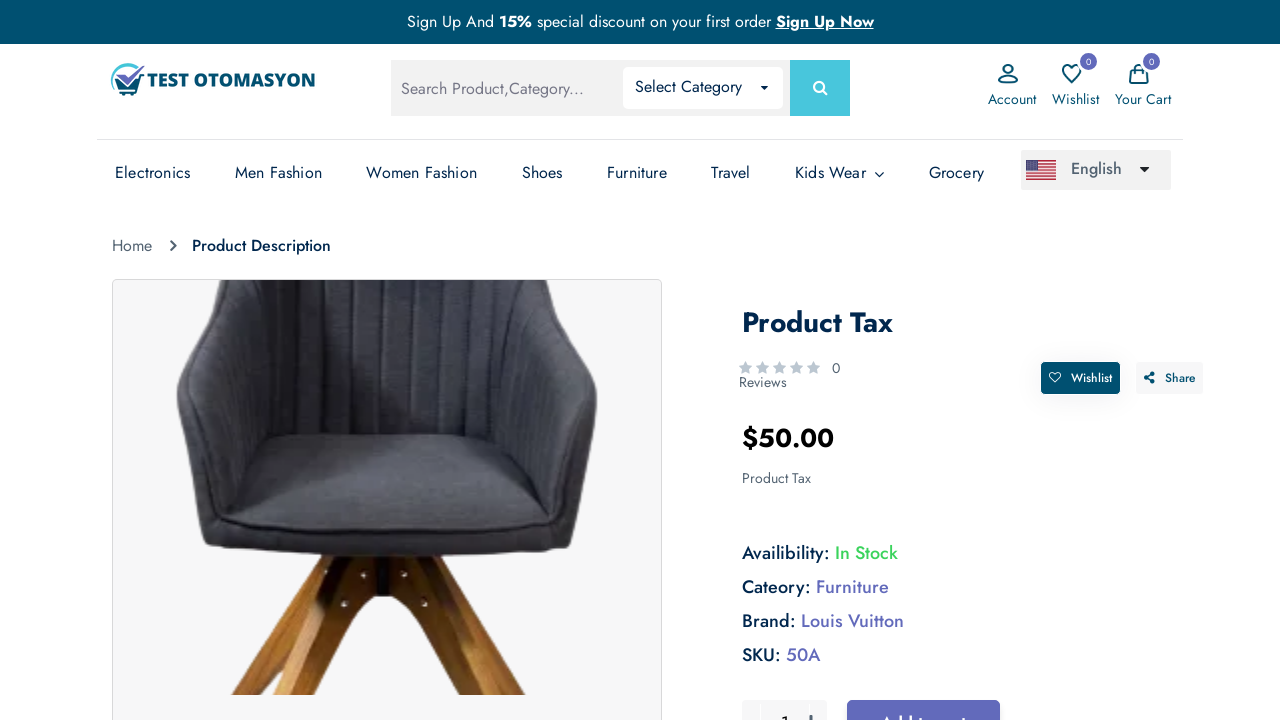